Tests the erail.in railway website by clicking a date selection checkbox and waiting for the train list table to load.

Starting URL: https://erail.in/

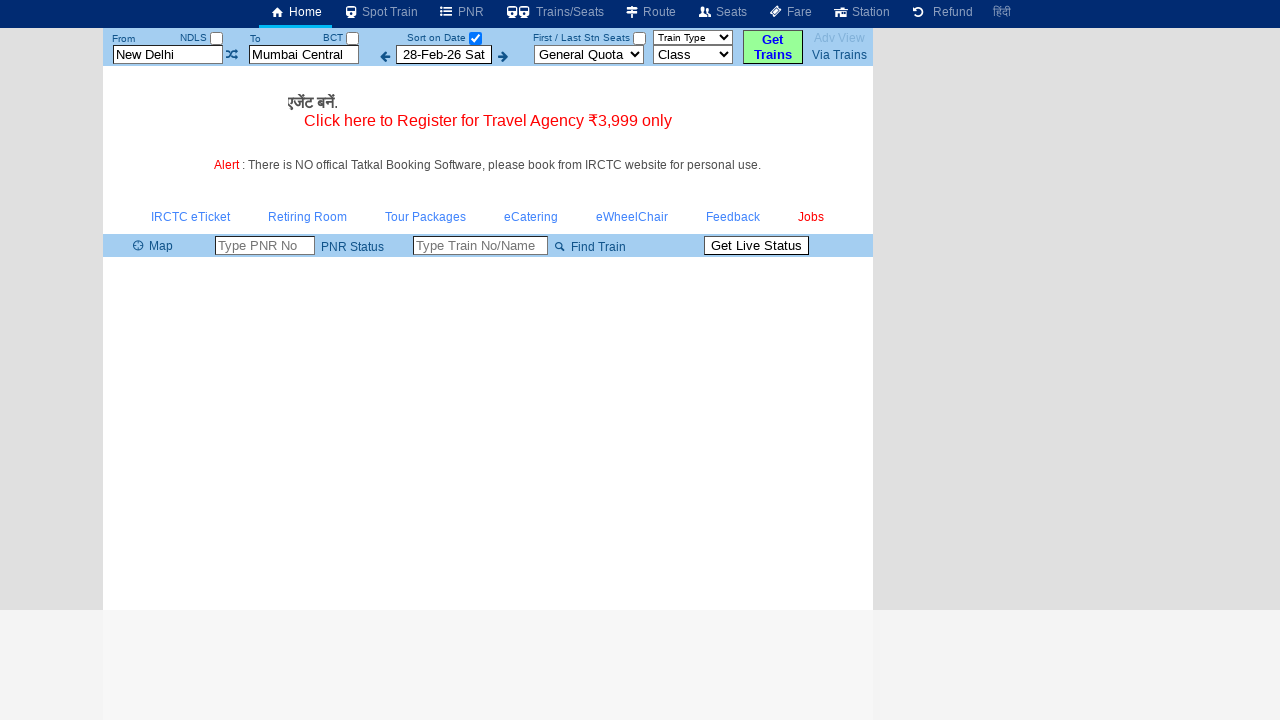

Clicked the date-only selection checkbox at (475, 38) on #chkSelectDateOnly
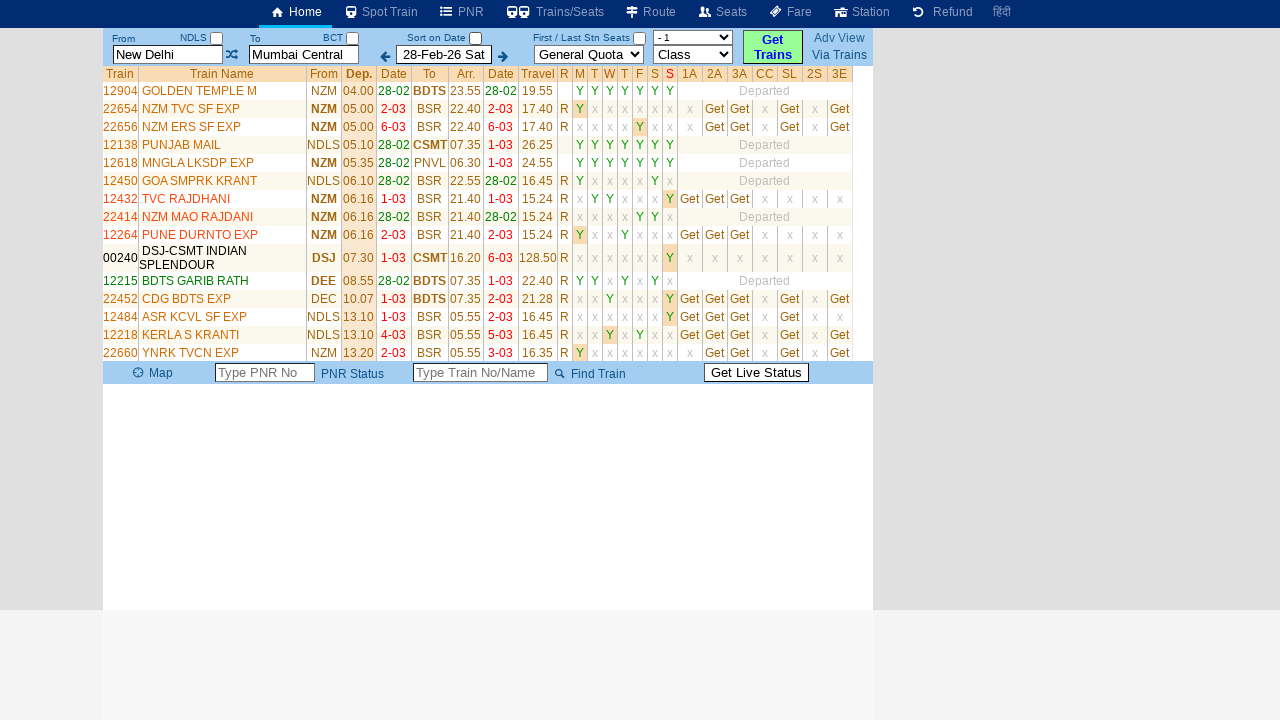

Train list table loaded successfully
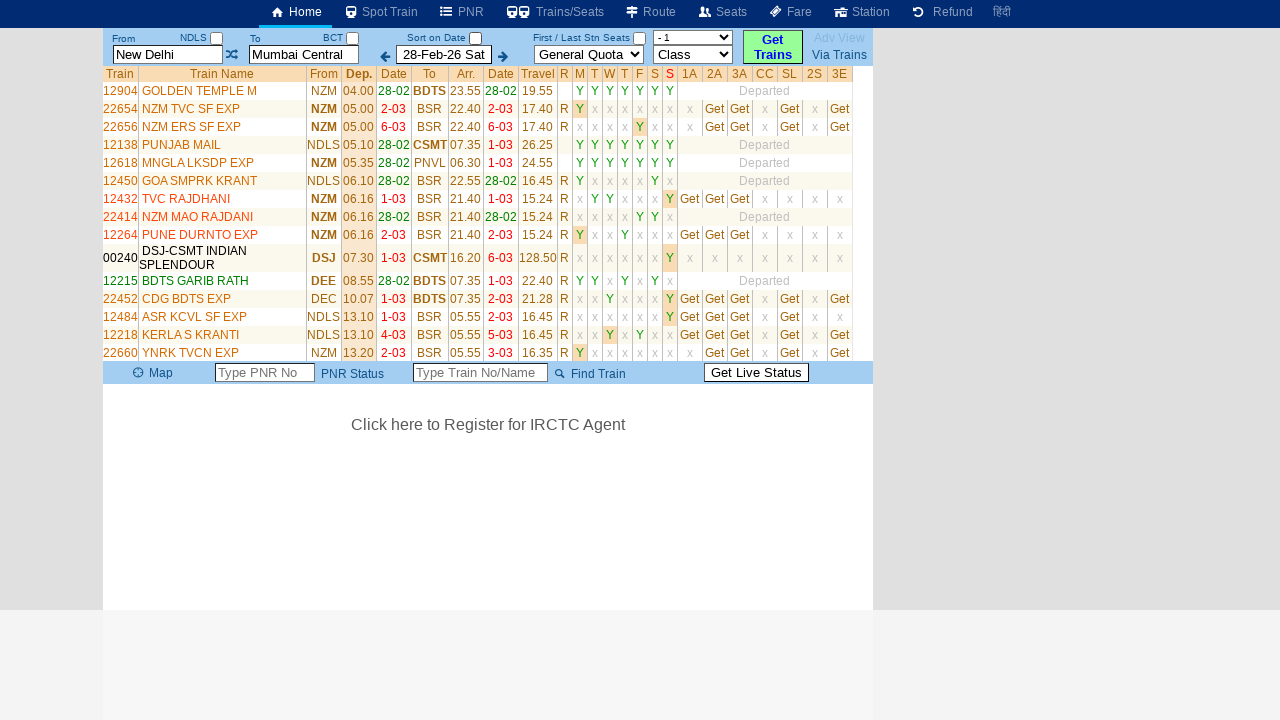

Train list table rows are present
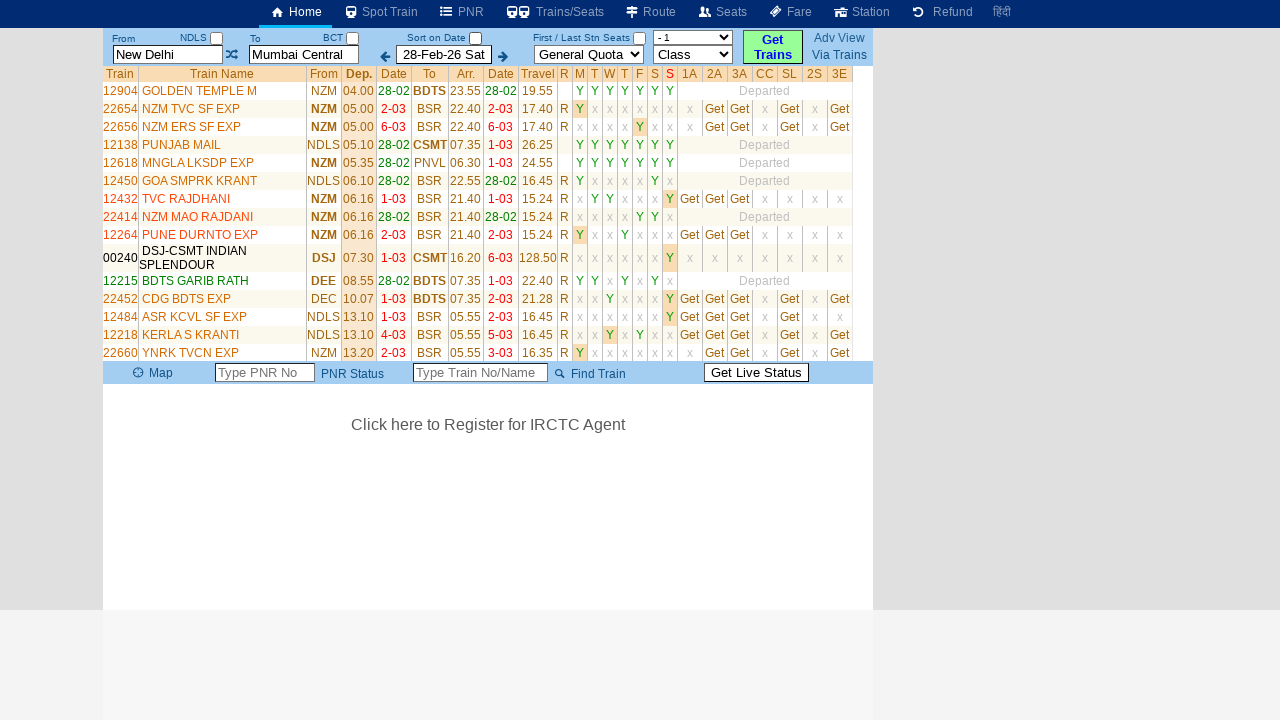

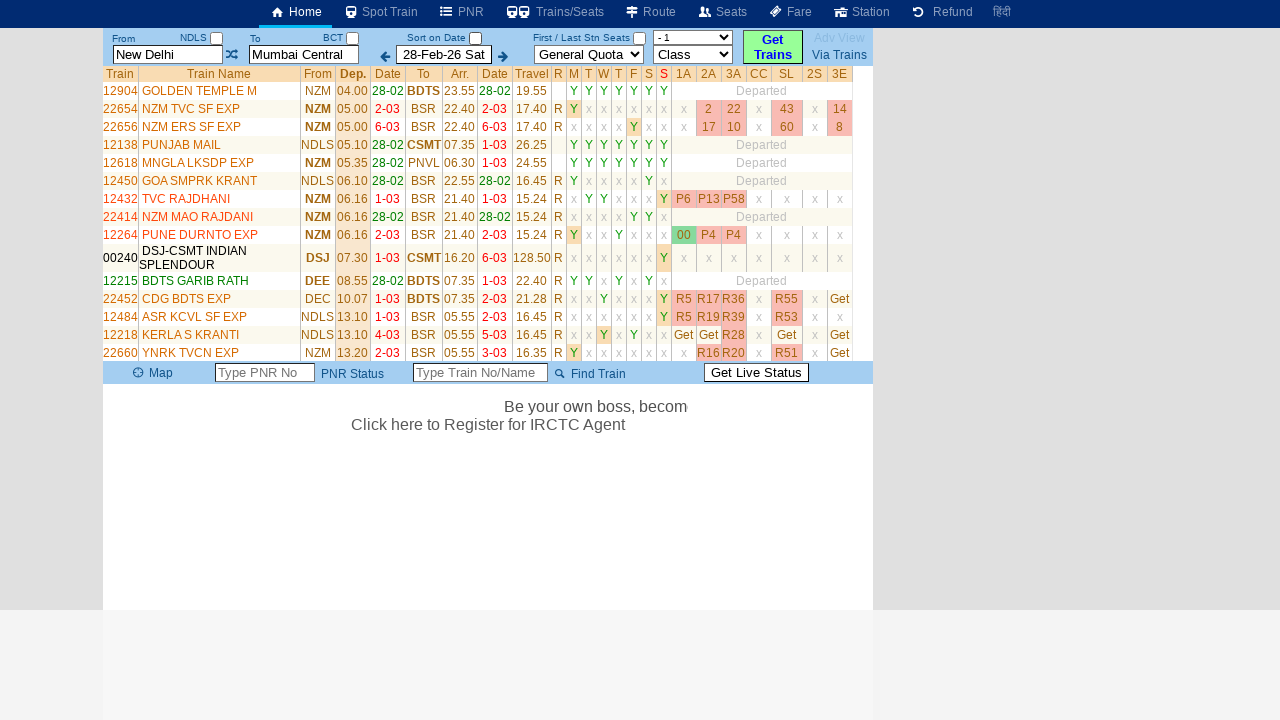